Validates that multiple static pages on Open Library website are accessible by navigating to each URL and checking the page title

Starting URL: https://openlibrary.org/

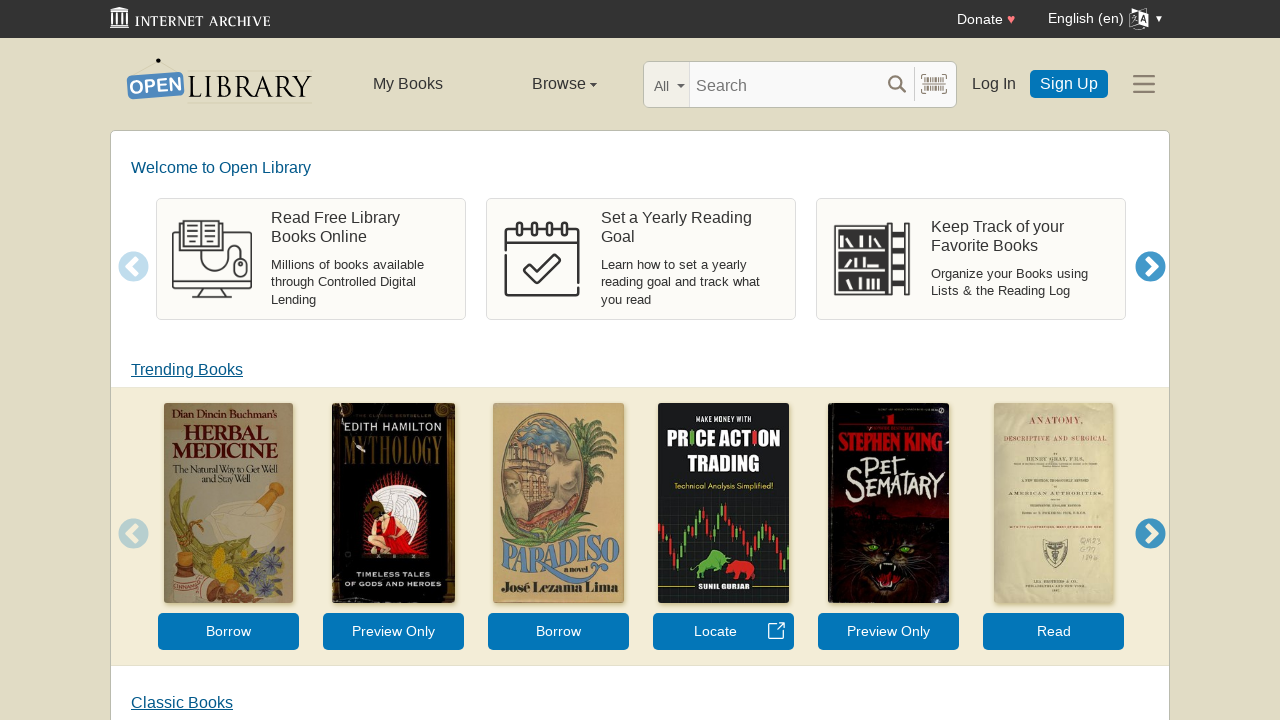

Navigated to https://openlibrary.org/search
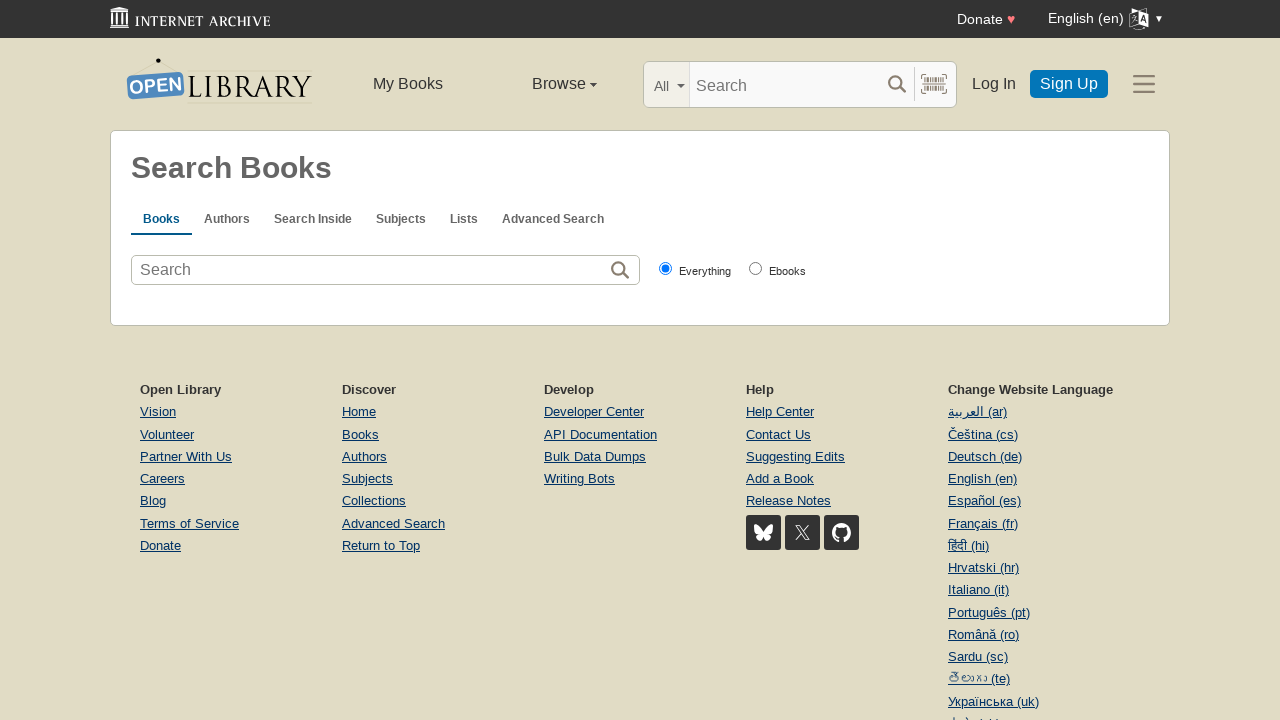

Retrieved page title: 'search | Open Library'
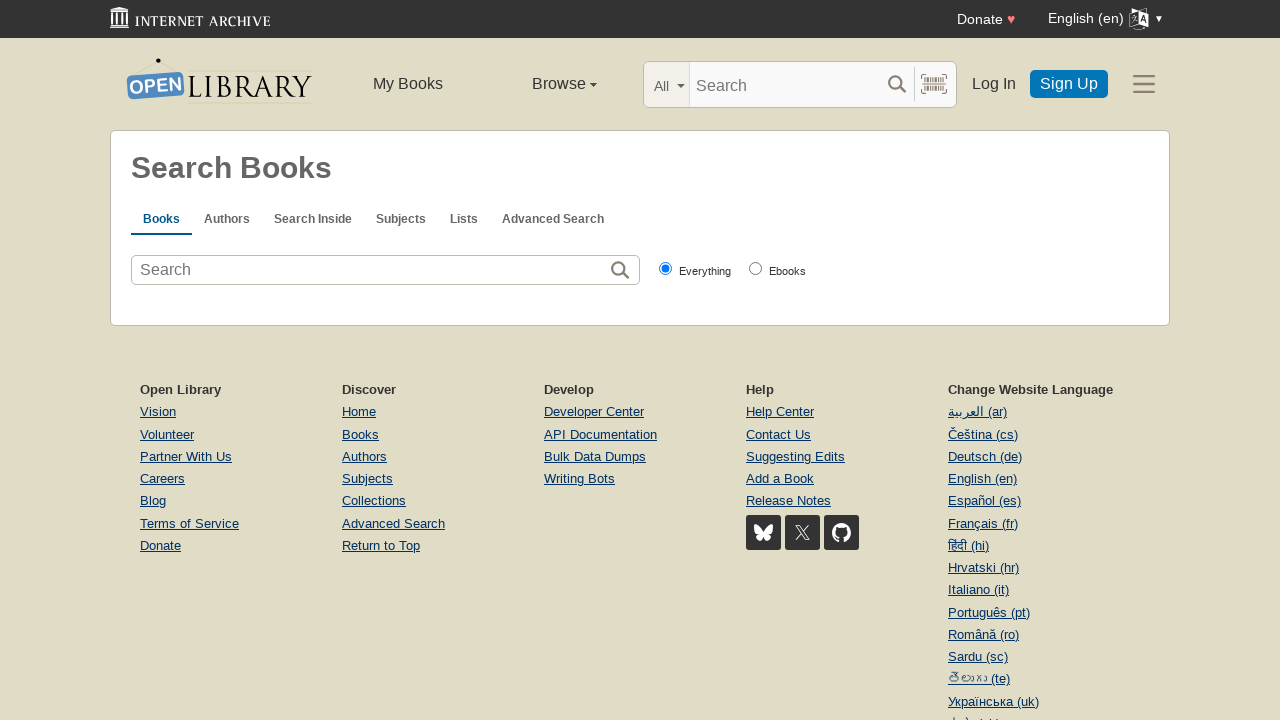

Verified page title is not None for https://openlibrary.org/search
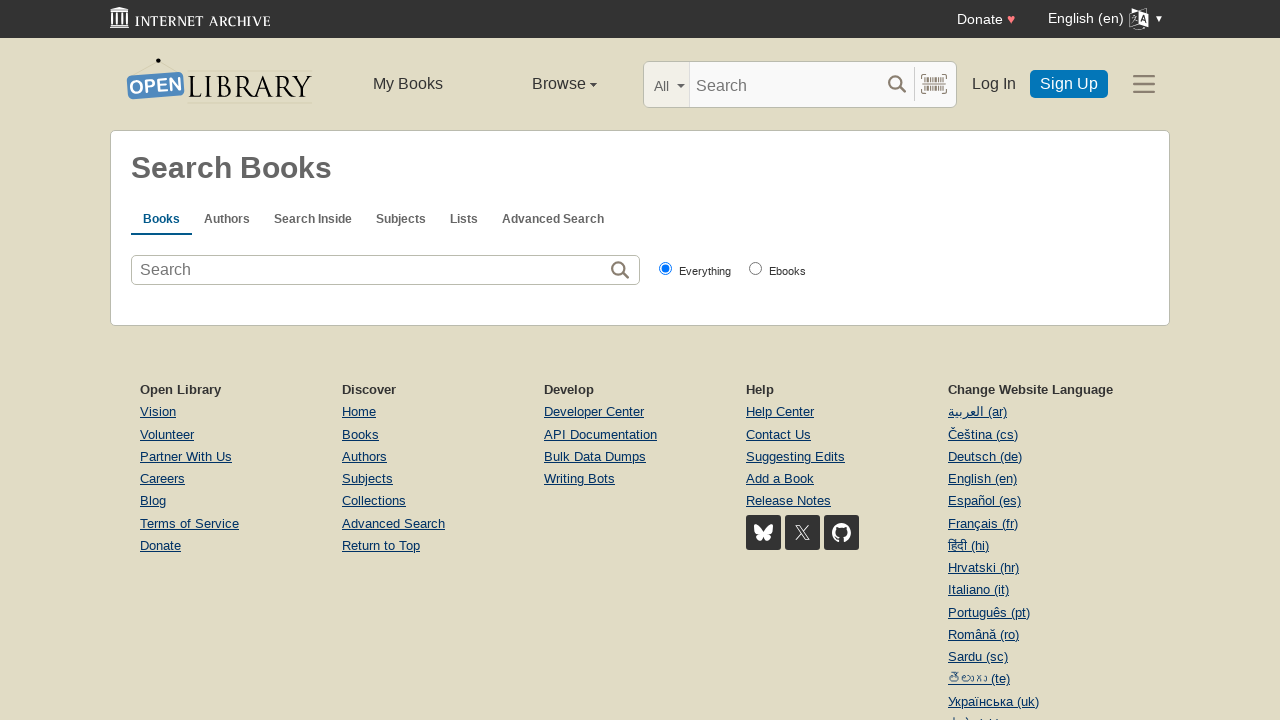

Verified page did not return 'not found' error for https://openlibrary.org/search
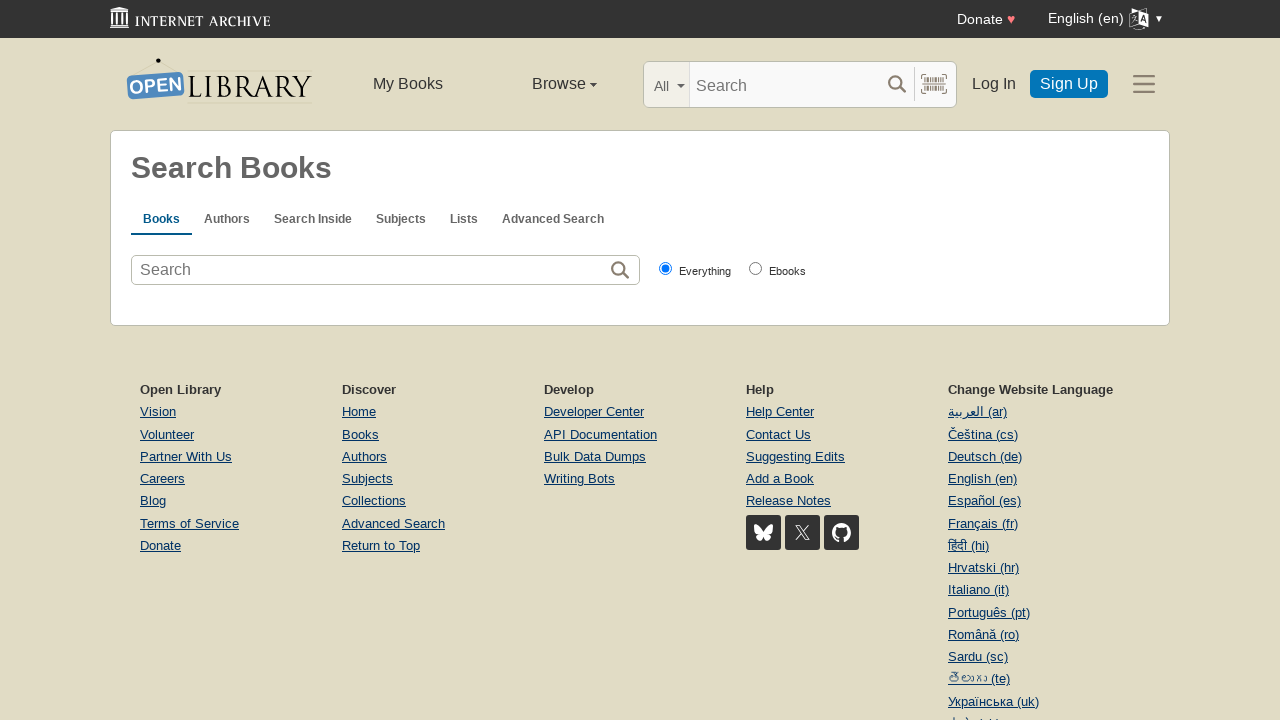

Verified 'Open Library' text present in title for https://openlibrary.org/search
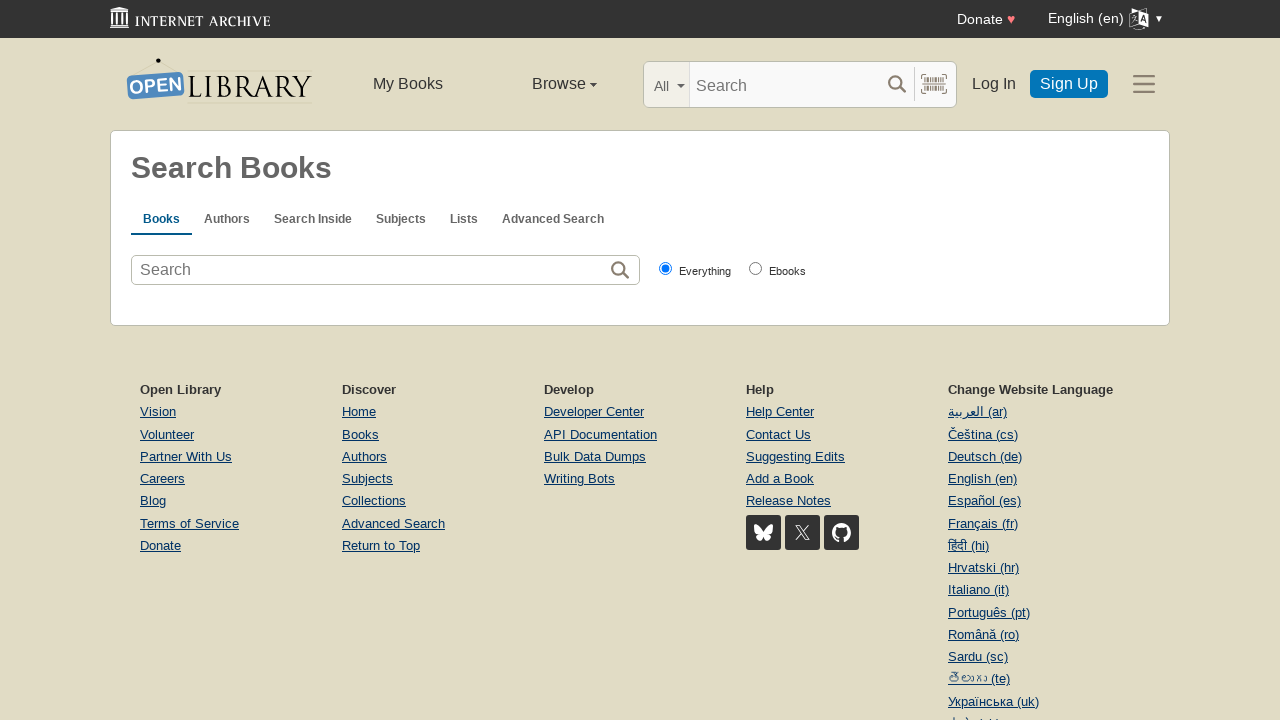

Navigated to https://openlibrary.org/help
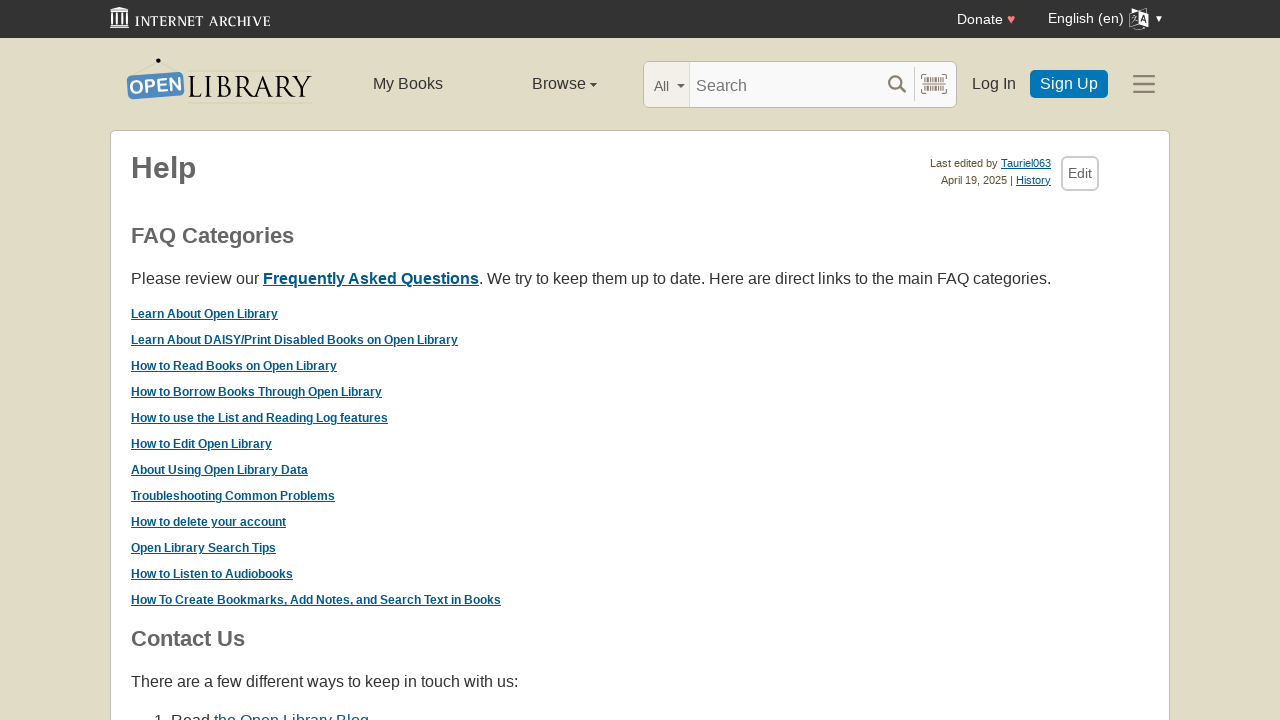

Retrieved page title: 'Help | Open Library'
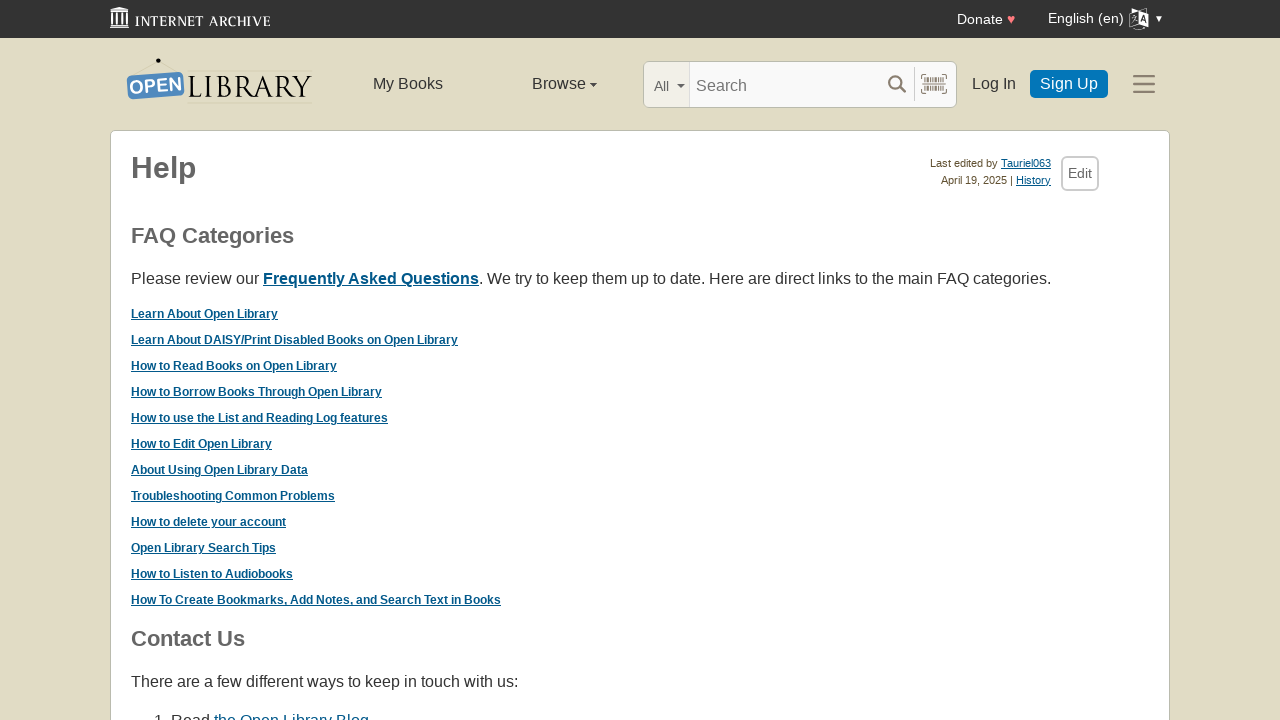

Verified page title is not None for https://openlibrary.org/help
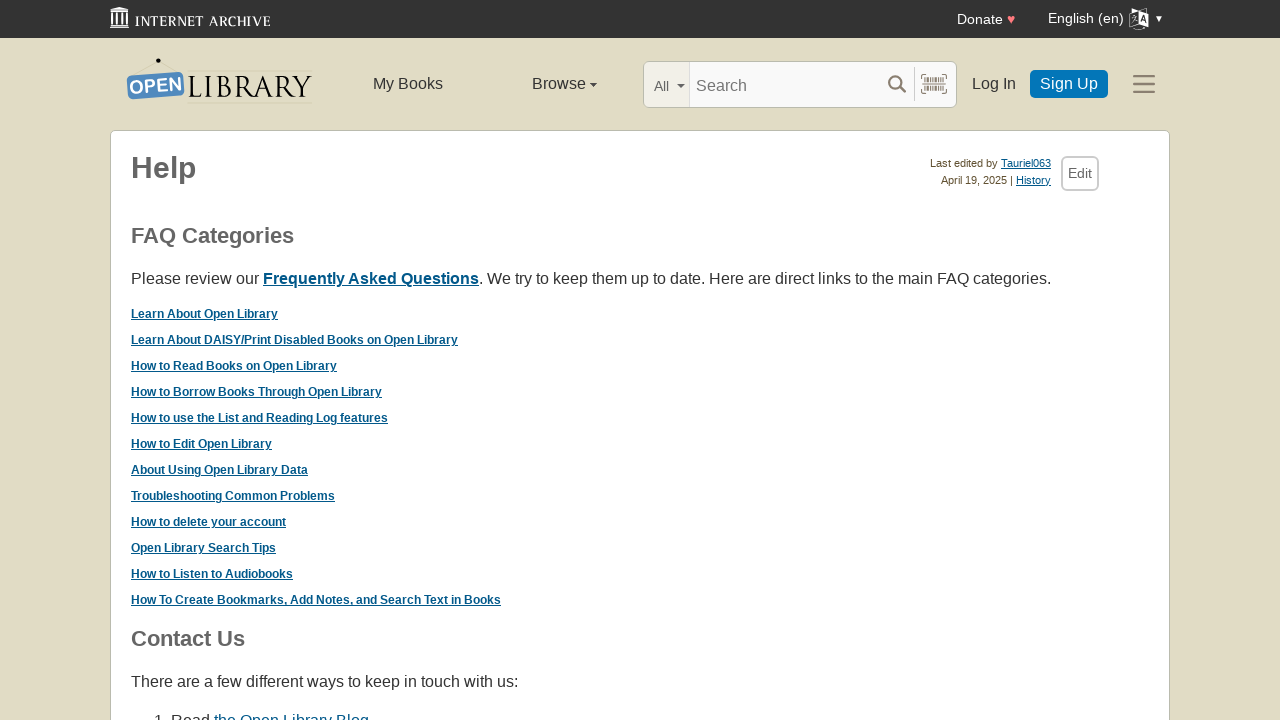

Verified page did not return 'not found' error for https://openlibrary.org/help
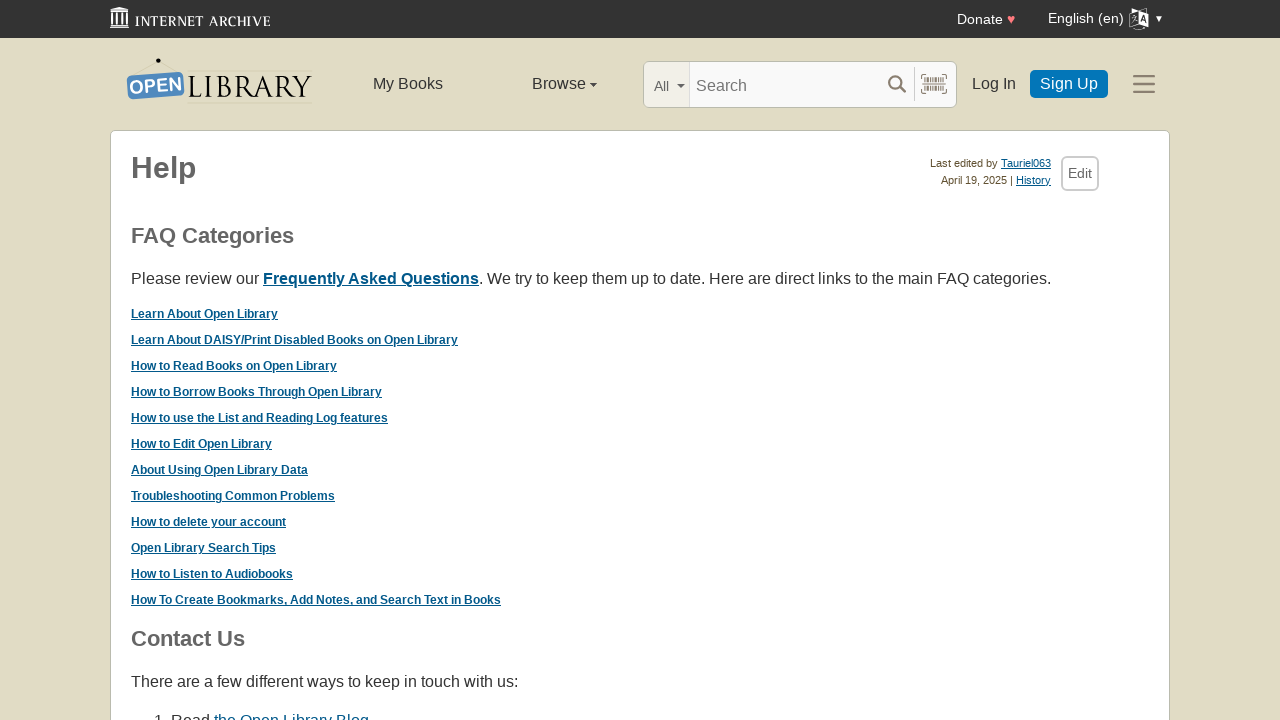

Verified 'Open Library' text present in title for https://openlibrary.org/help
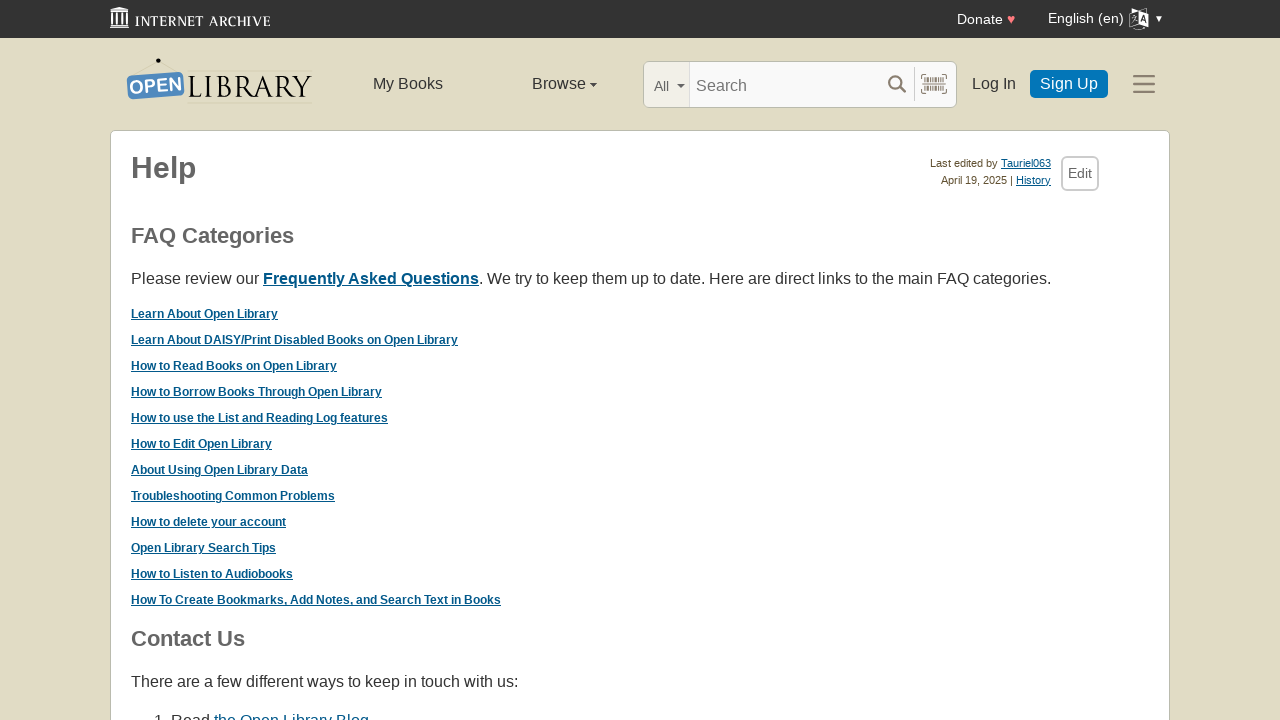

Navigated to https://openlibrary.org/contact
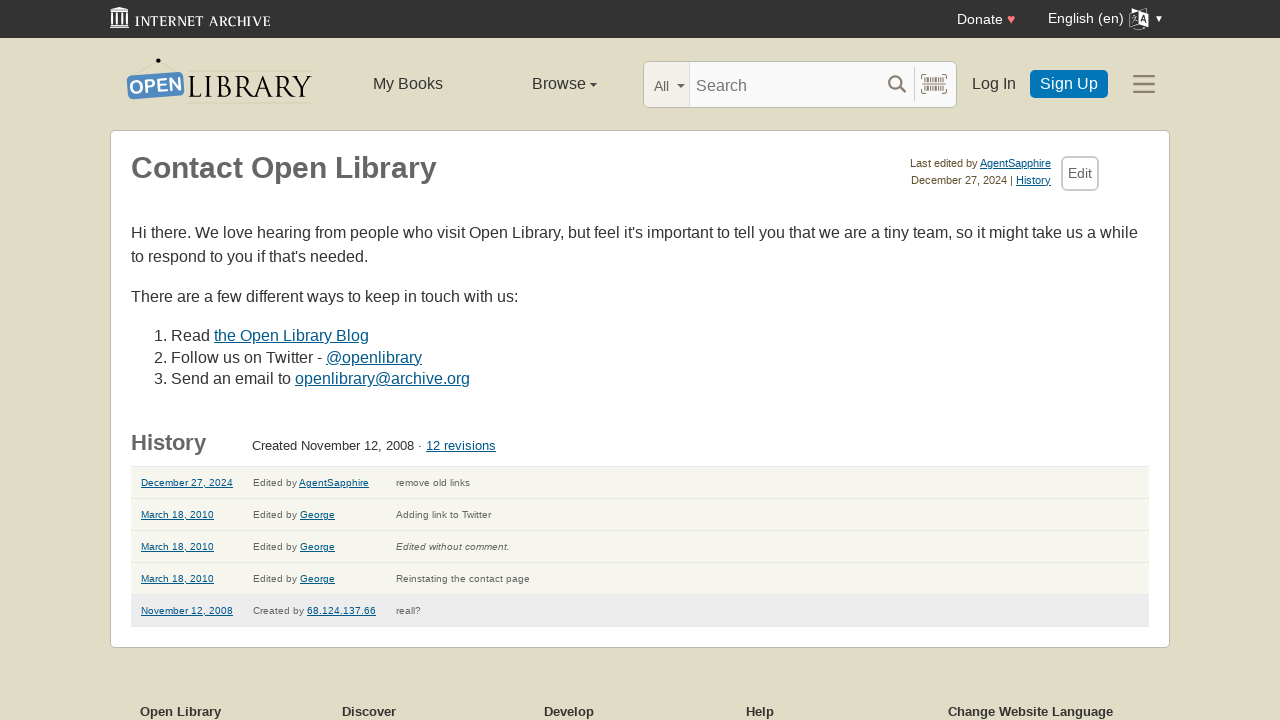

Retrieved page title: 'Contact Open Library | Open Library'
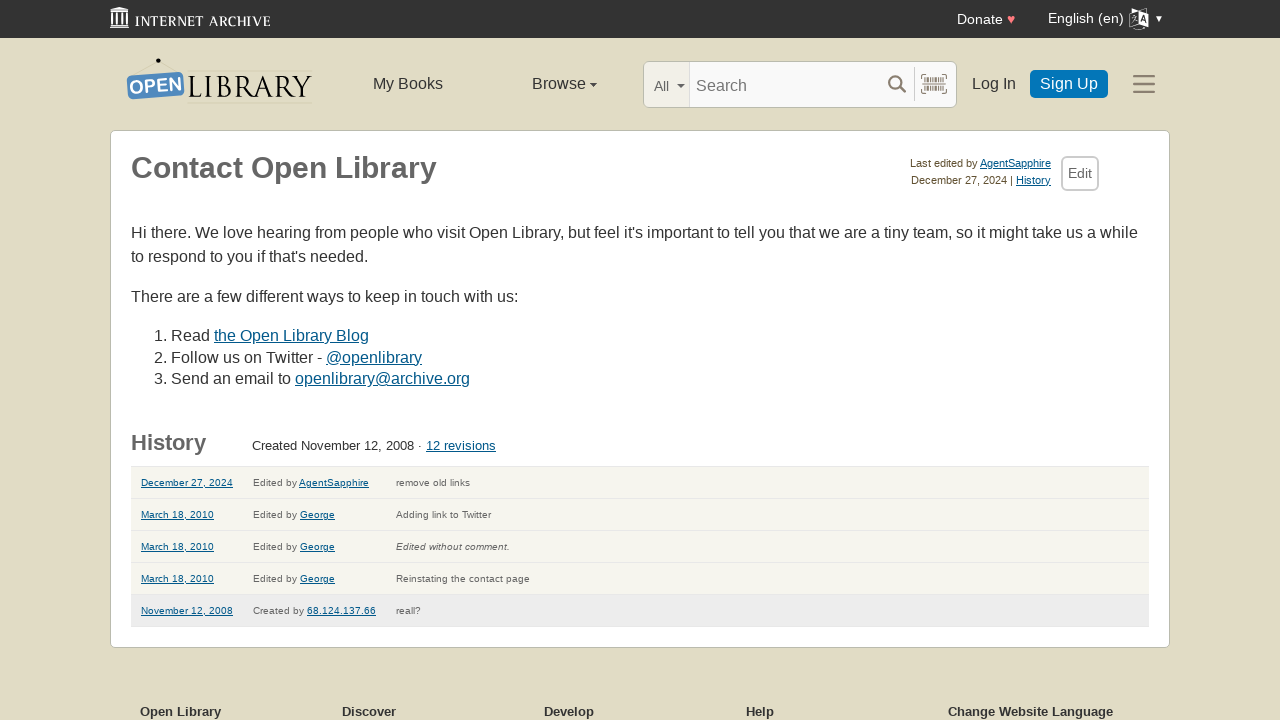

Verified page title is not None for https://openlibrary.org/contact
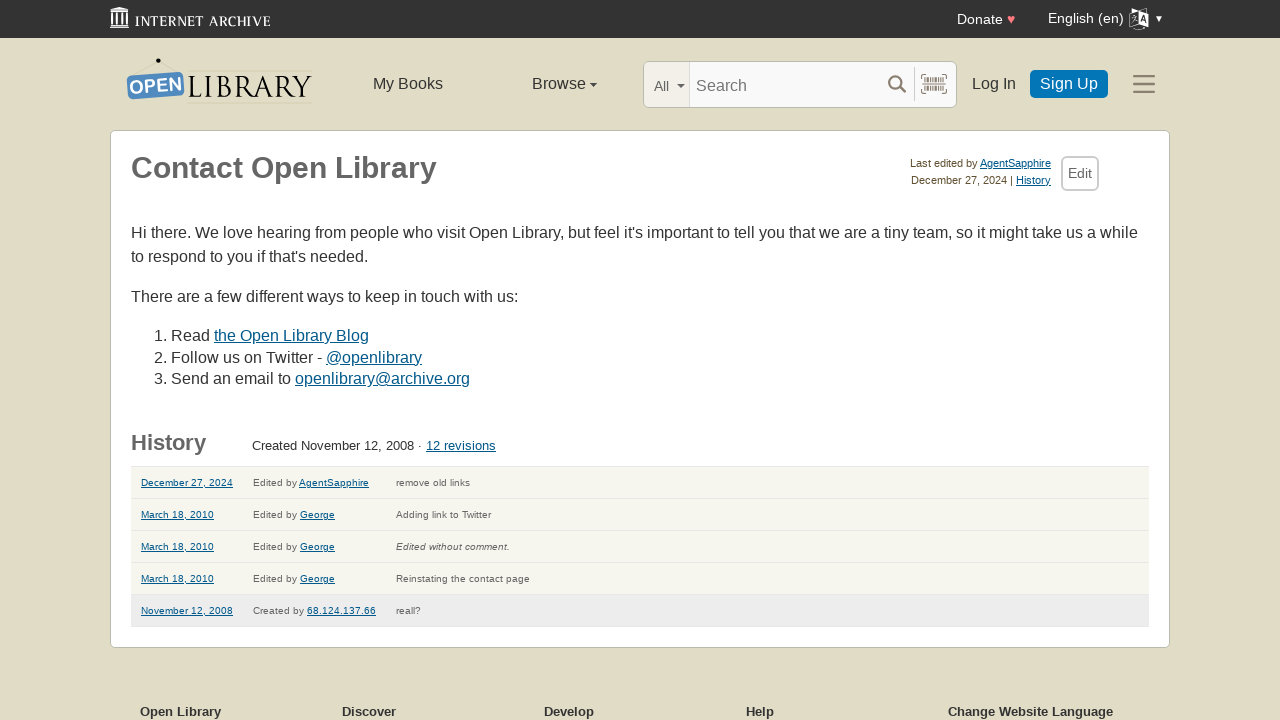

Verified page did not return 'not found' error for https://openlibrary.org/contact
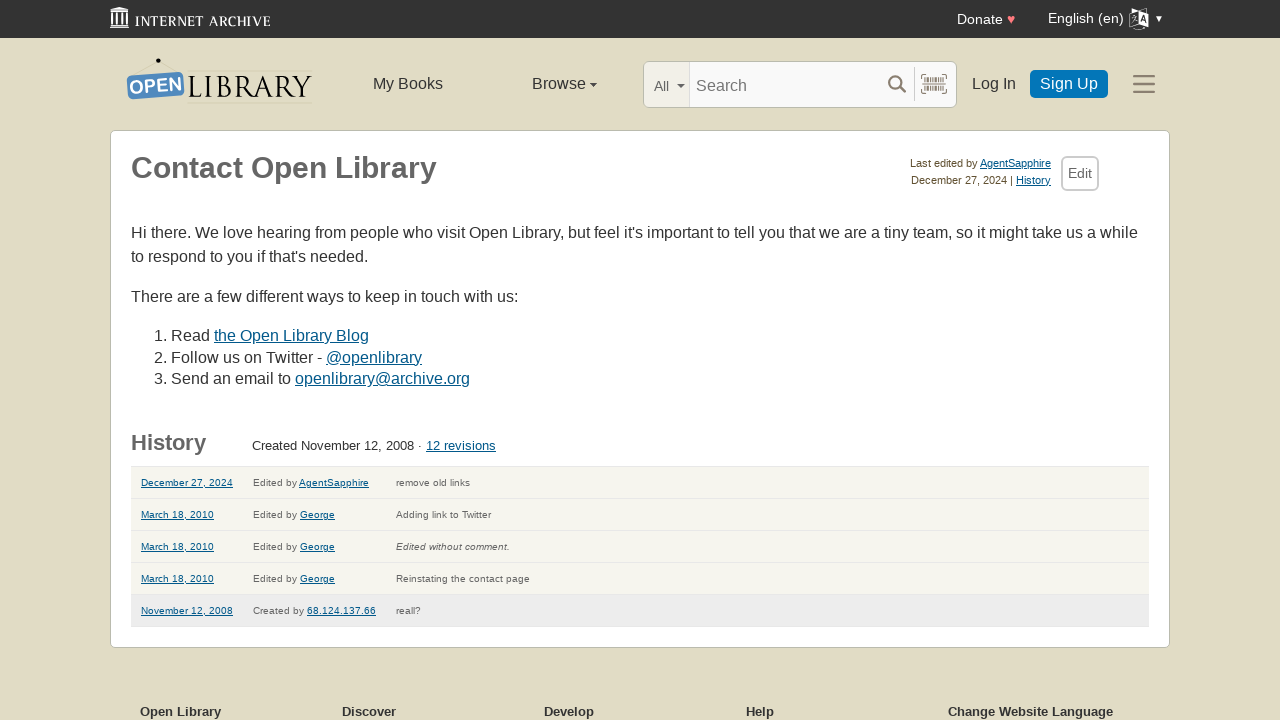

Verified 'Open Library' text present in title for https://openlibrary.org/contact
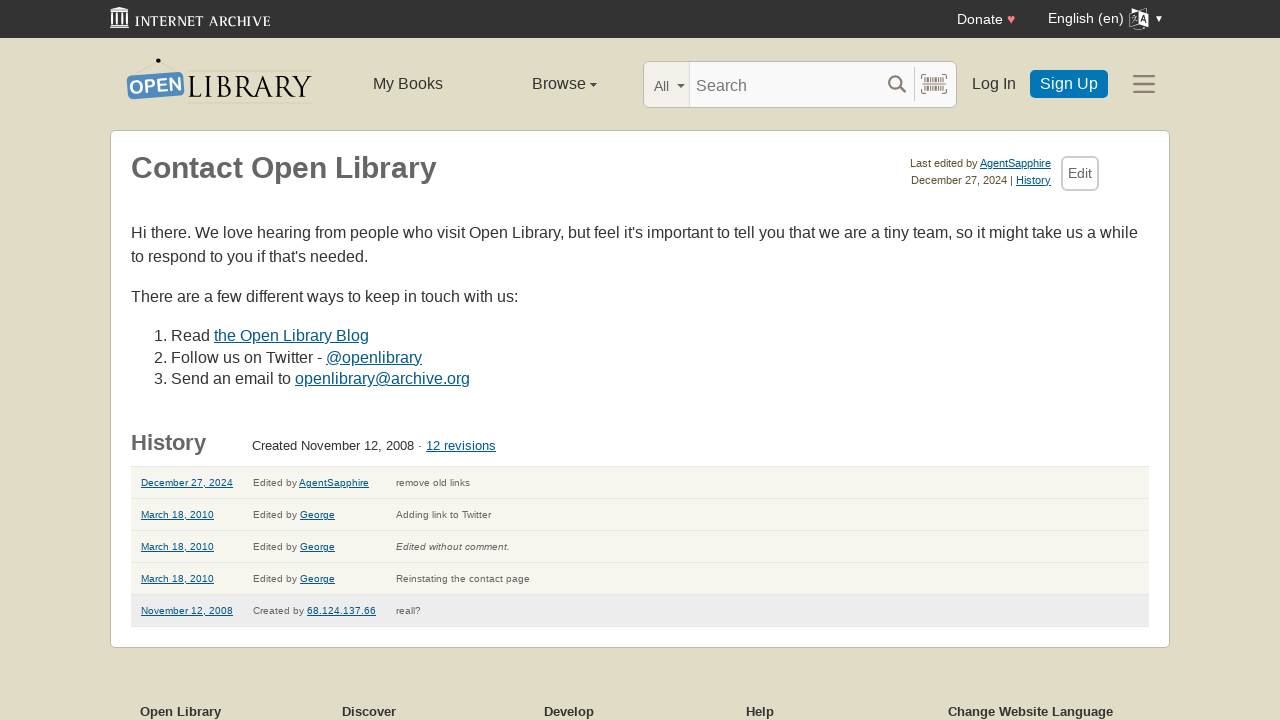

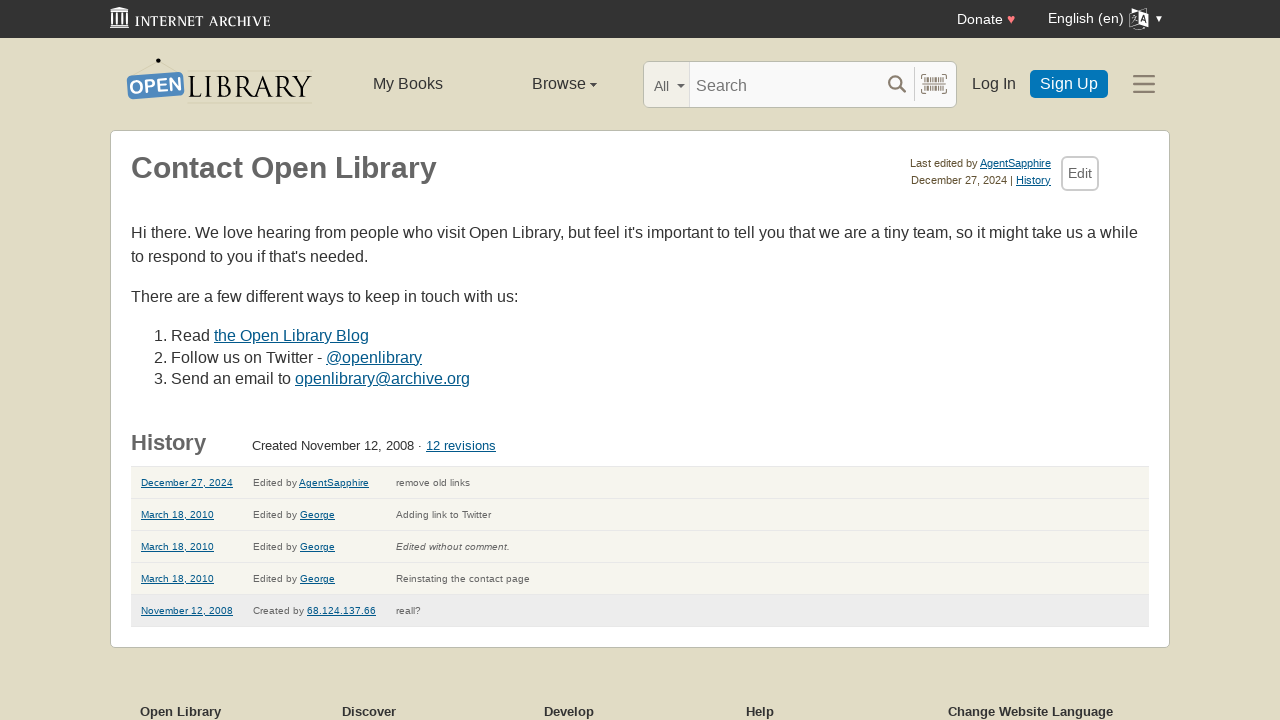